Tests the JPL Space image viewer by clicking the full image button and verifying that the full-size image modal appears with the fancybox image displayed.

Starting URL: https://data-class-jpl-space.s3.amazonaws.com/JPL_Space/index.html

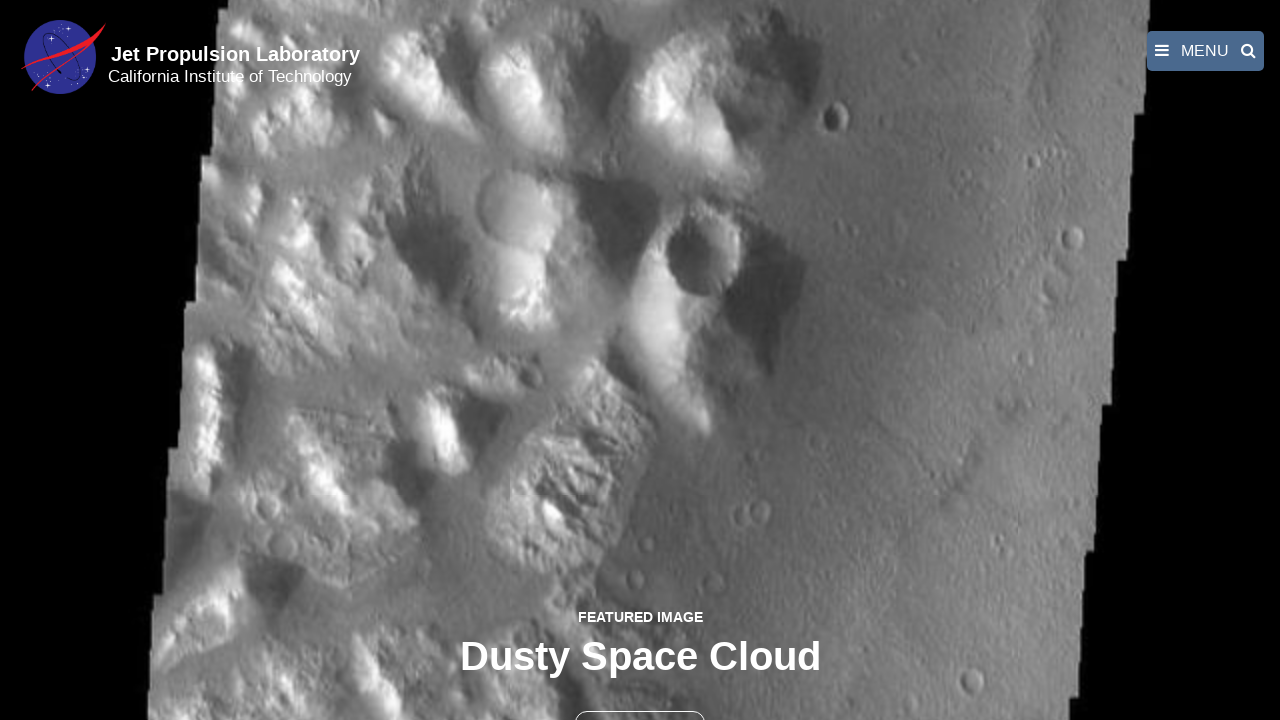

Clicked the full image button to open the image modal at (640, 699) on button >> nth=1
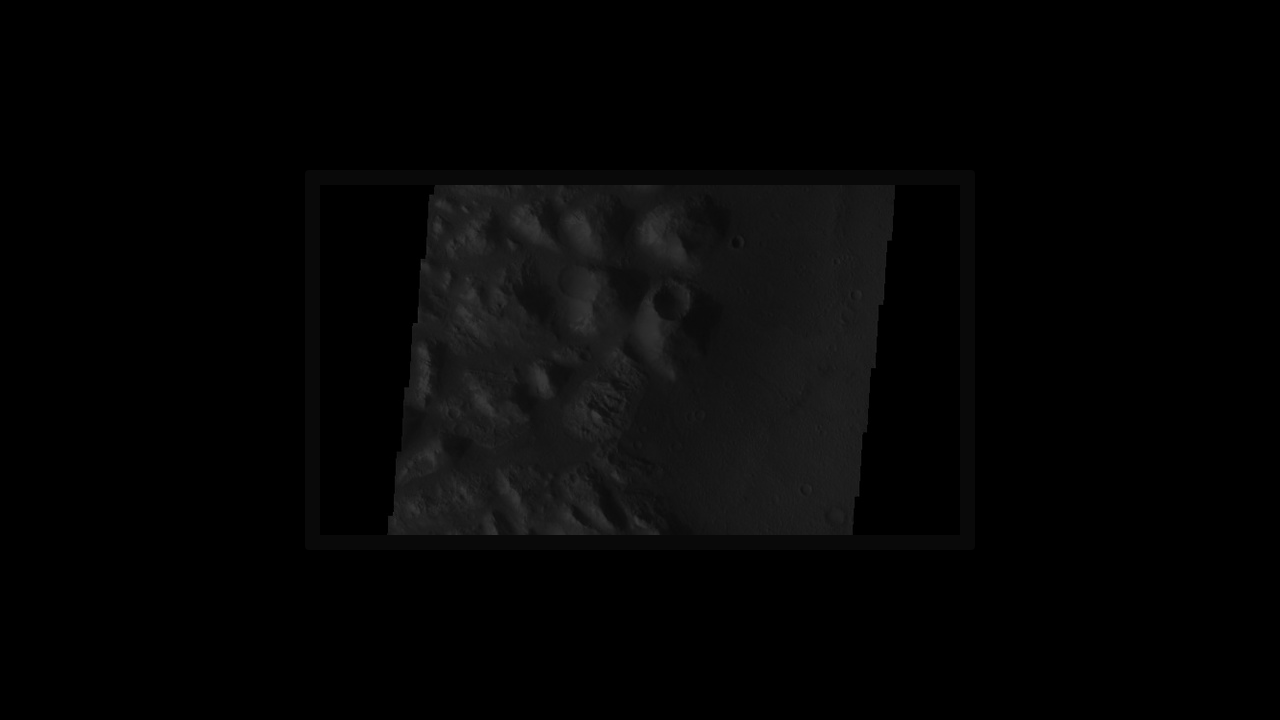

Full-size image modal appeared with fancybox image displayed
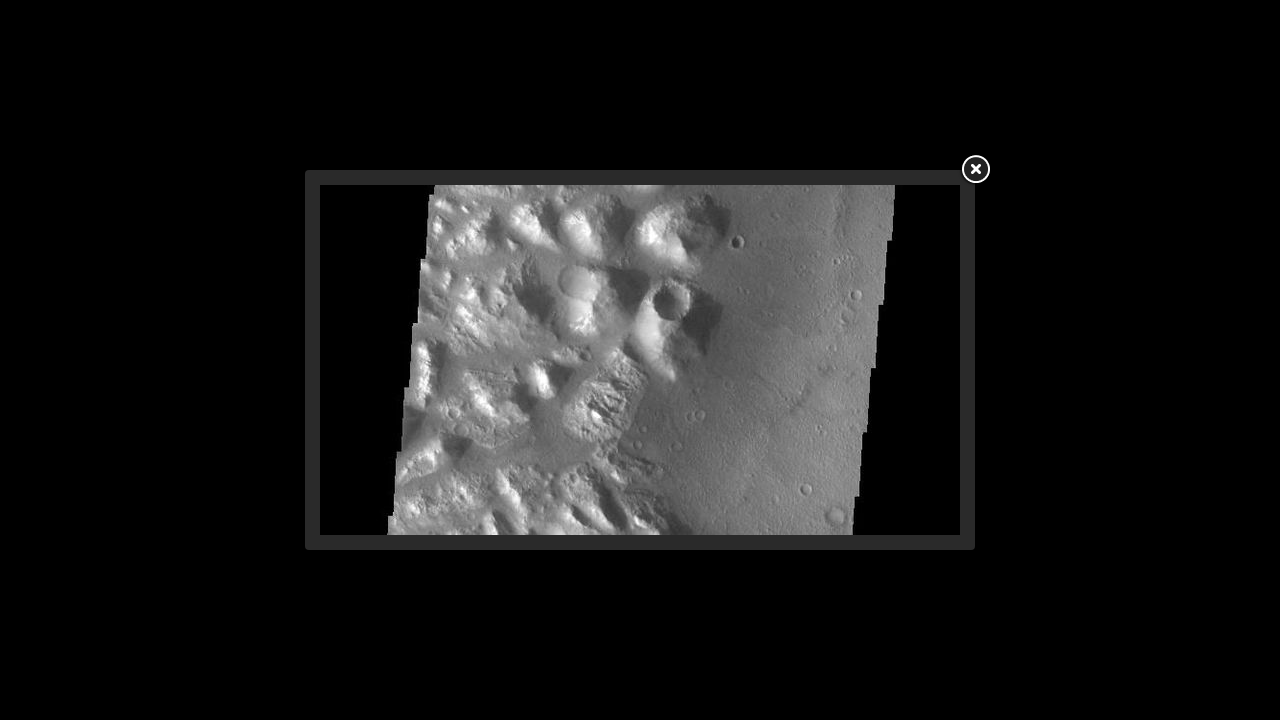

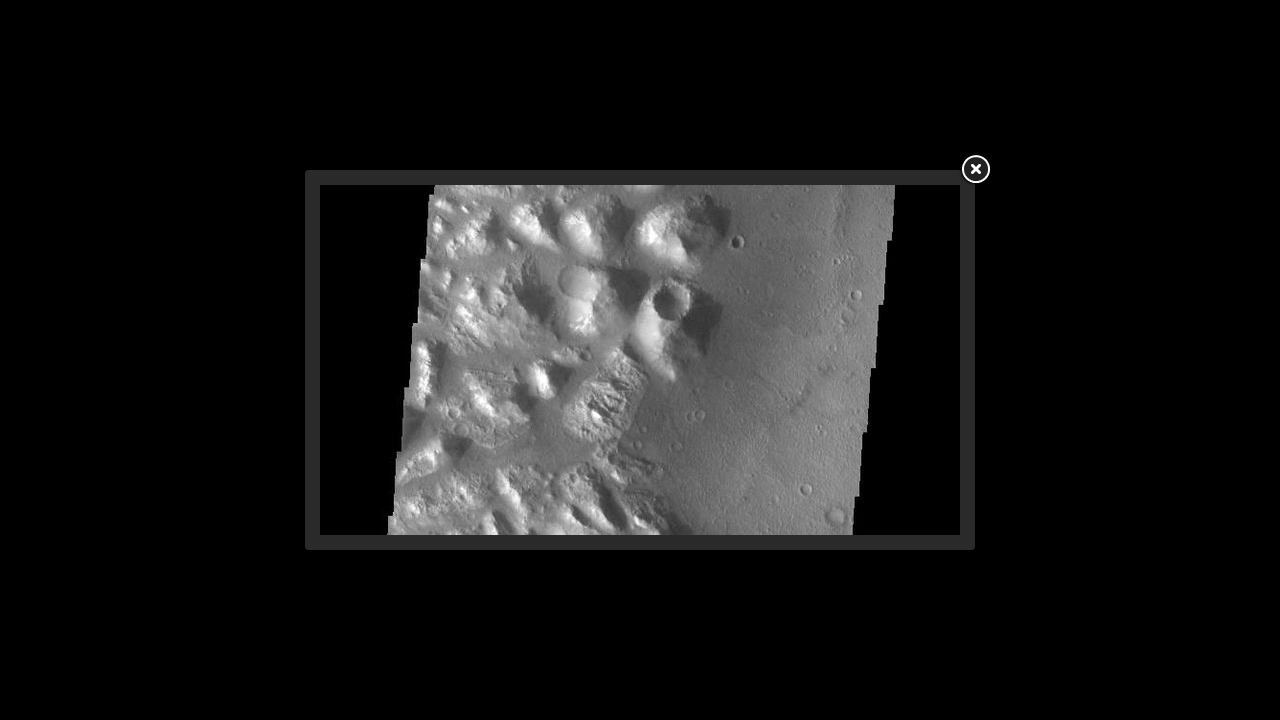